Fills out a lead form for mobile tariff comparison on Tarifon website

Starting URL: https://www.tarifon.cz

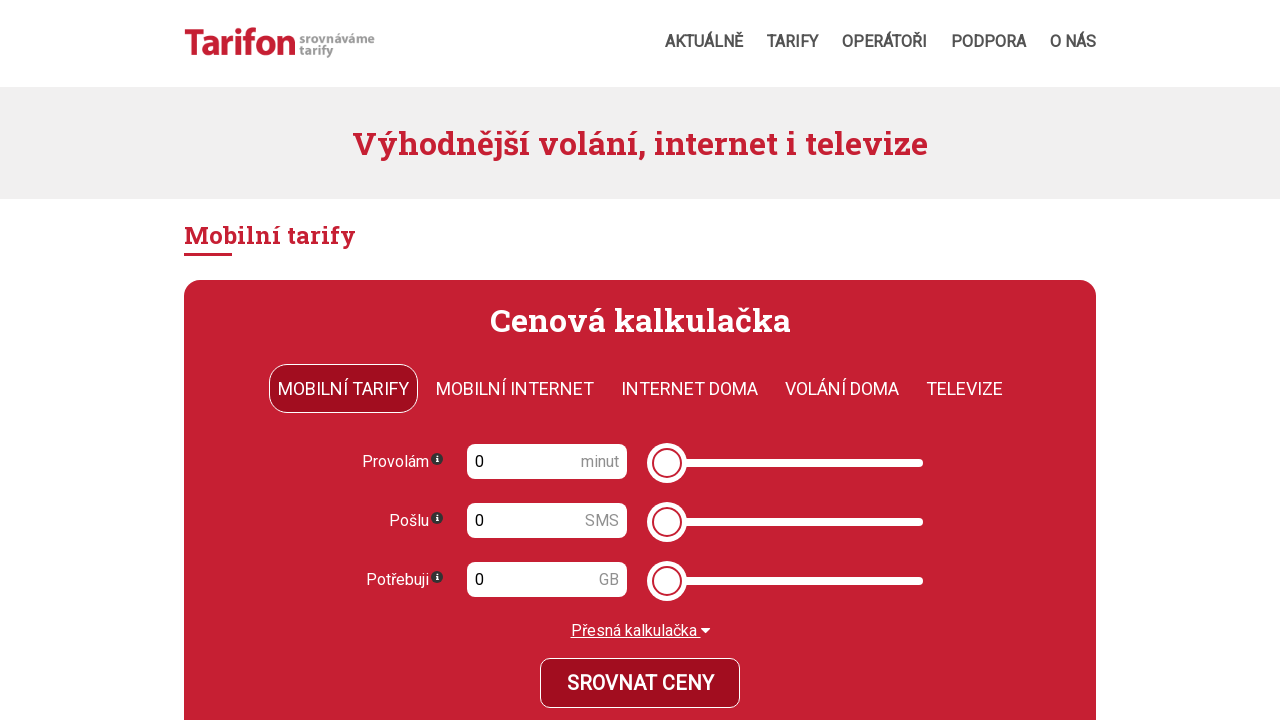

Clicked on minutes input field at (547, 462) on #frmc280-minutes
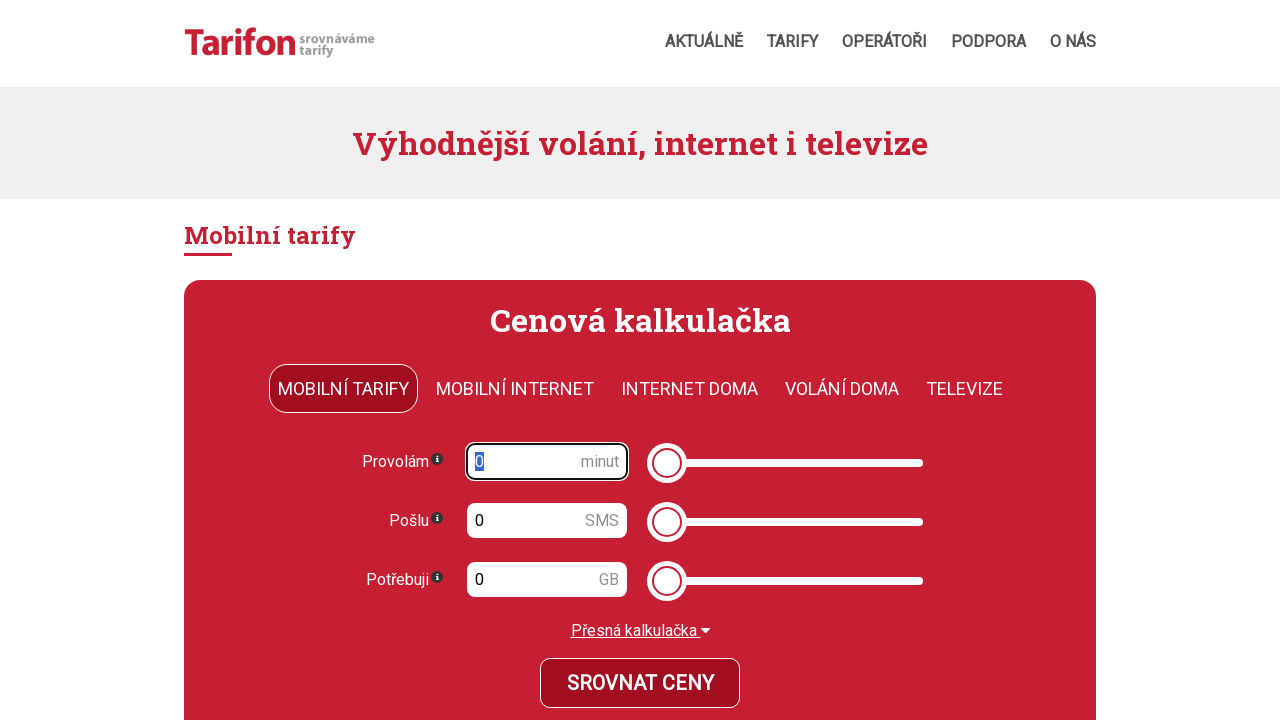

Phone number field became visible
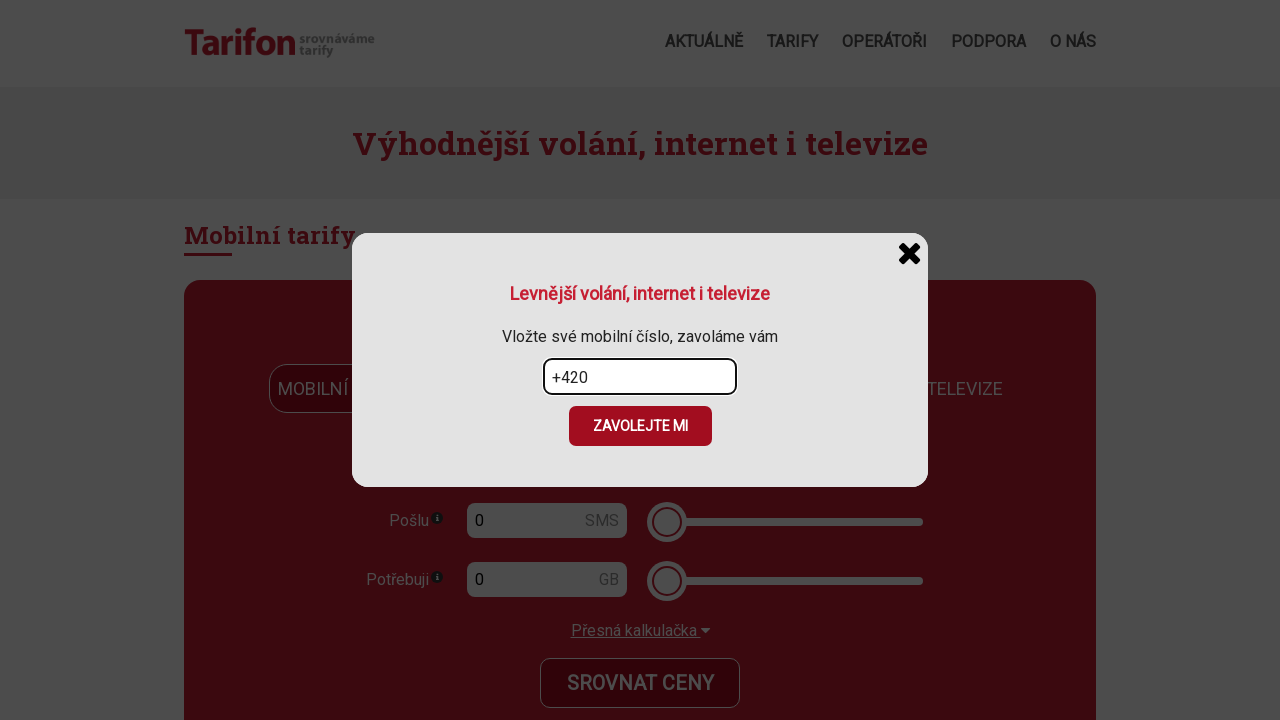

Filled phone number field with '608123456' on #frmleadForm-orn_phone
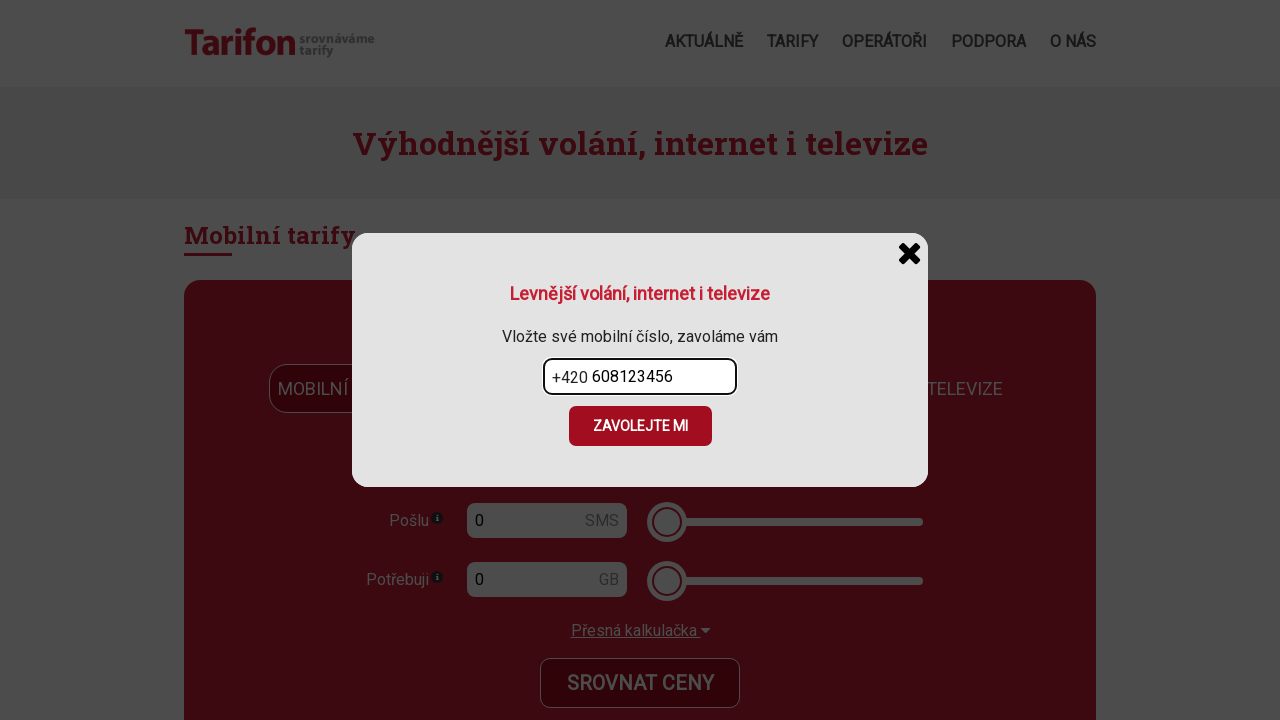

Clicked form submit button at (640, 426) on #frmleadForm-send
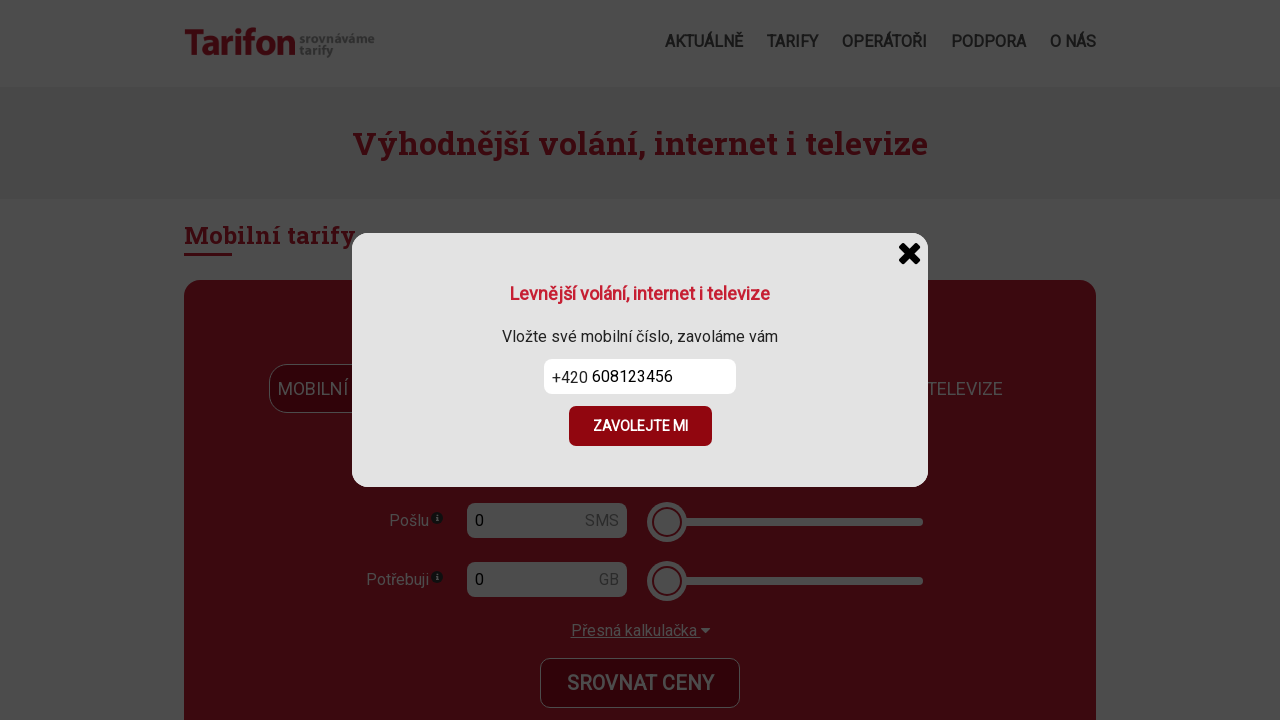

Waited 3 seconds for form submission to complete
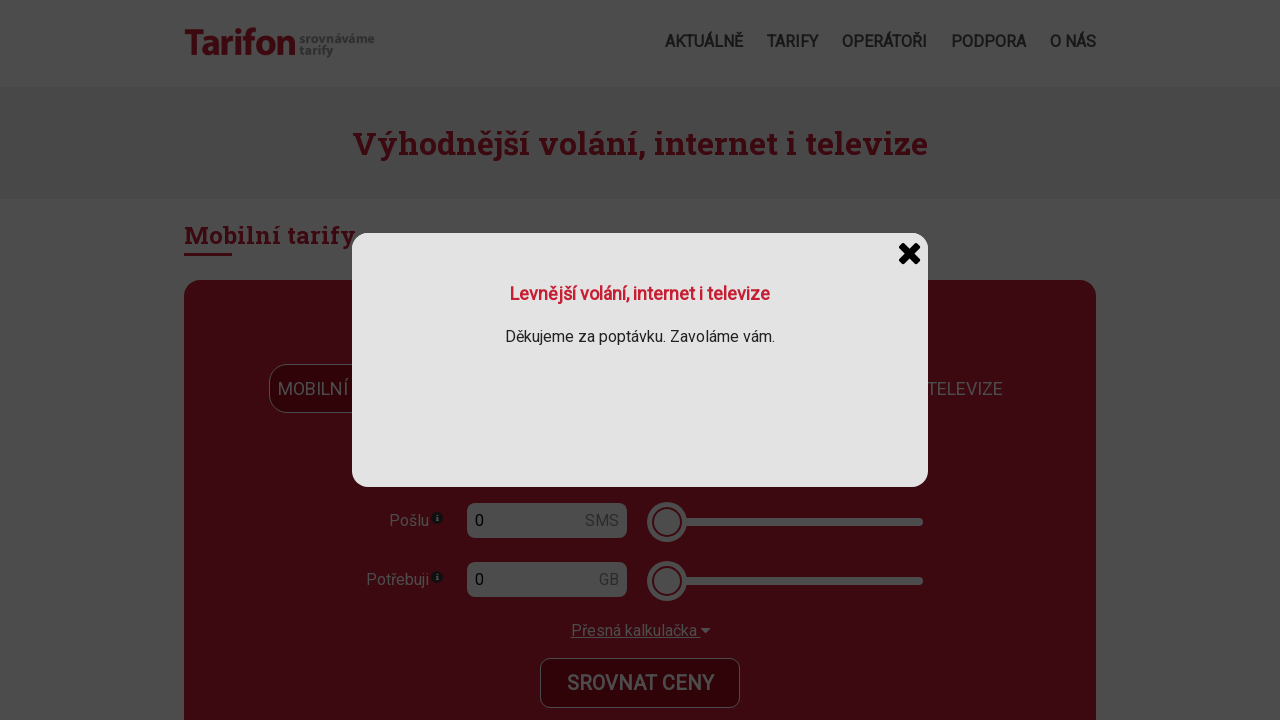

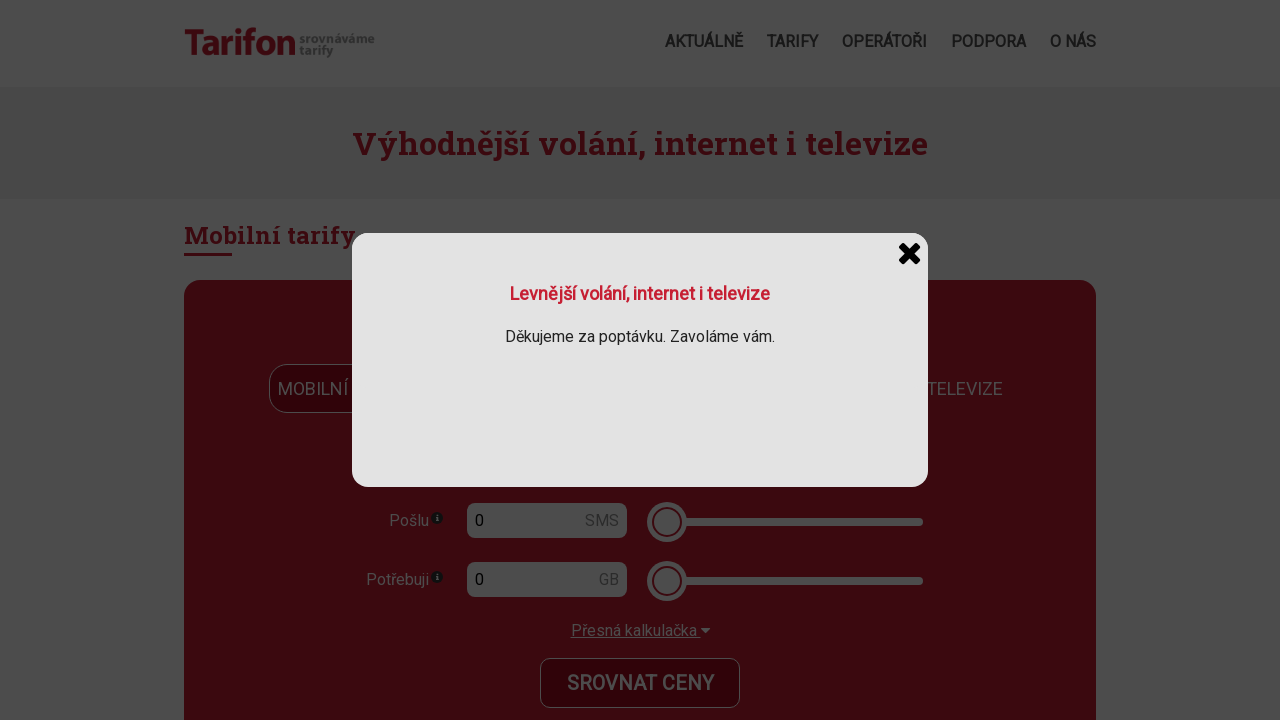